Tests the light/dark mode toggle functionality by double-clicking the toggle button and verifying the theme changes to dark mode.

Starting URL: https://playwright.dev/

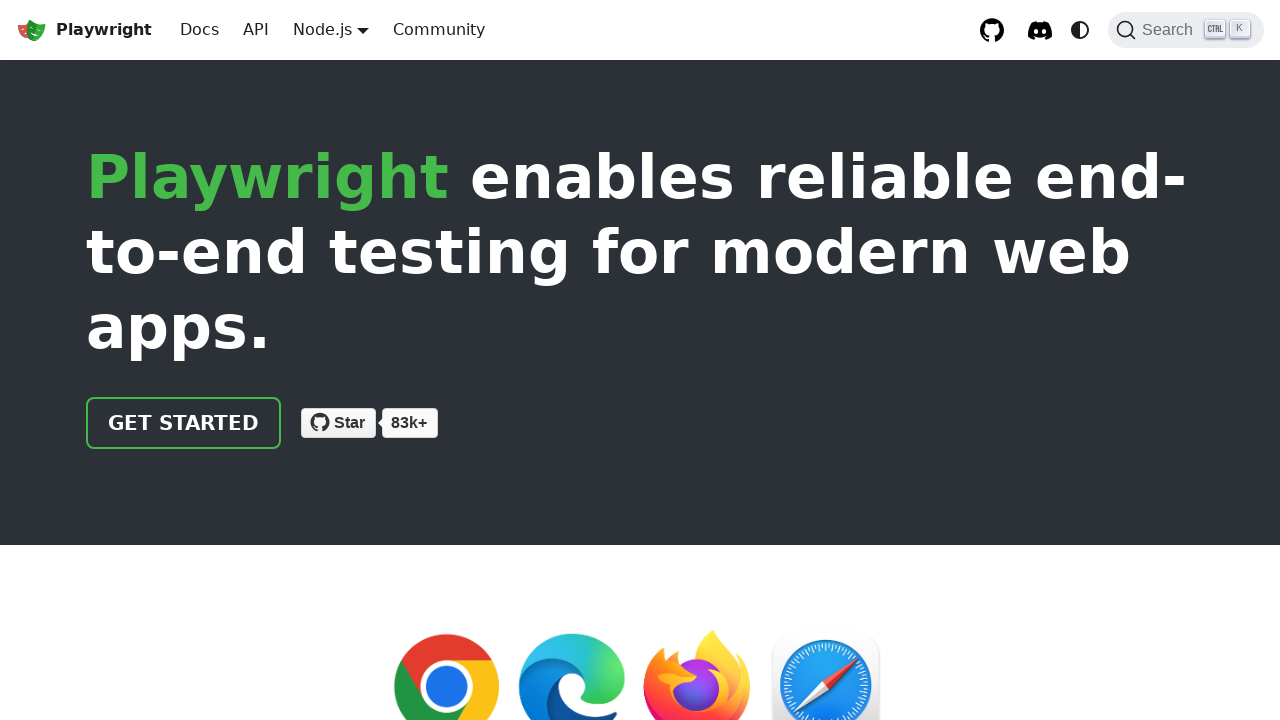

Double-clicked the light/dark mode toggle button at (1080, 30) on internal:role=button[name="Switch between dark and light mode"i]
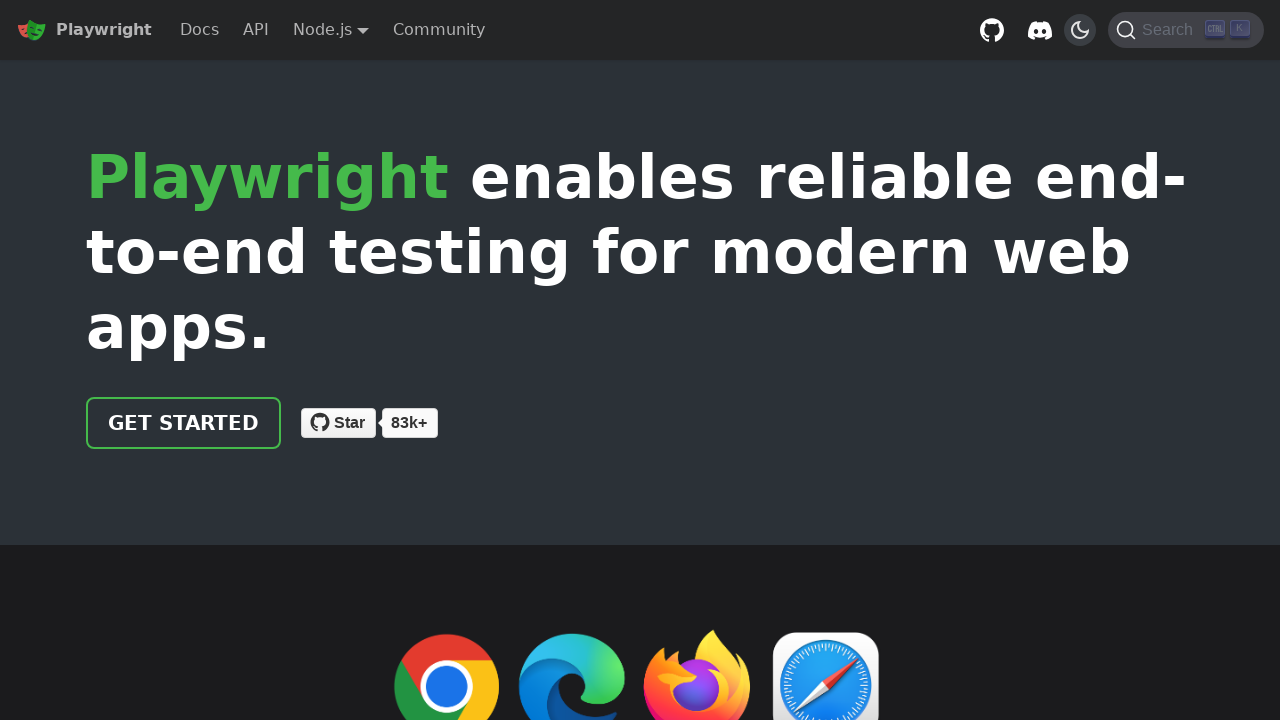

Dark mode theme applied successfully
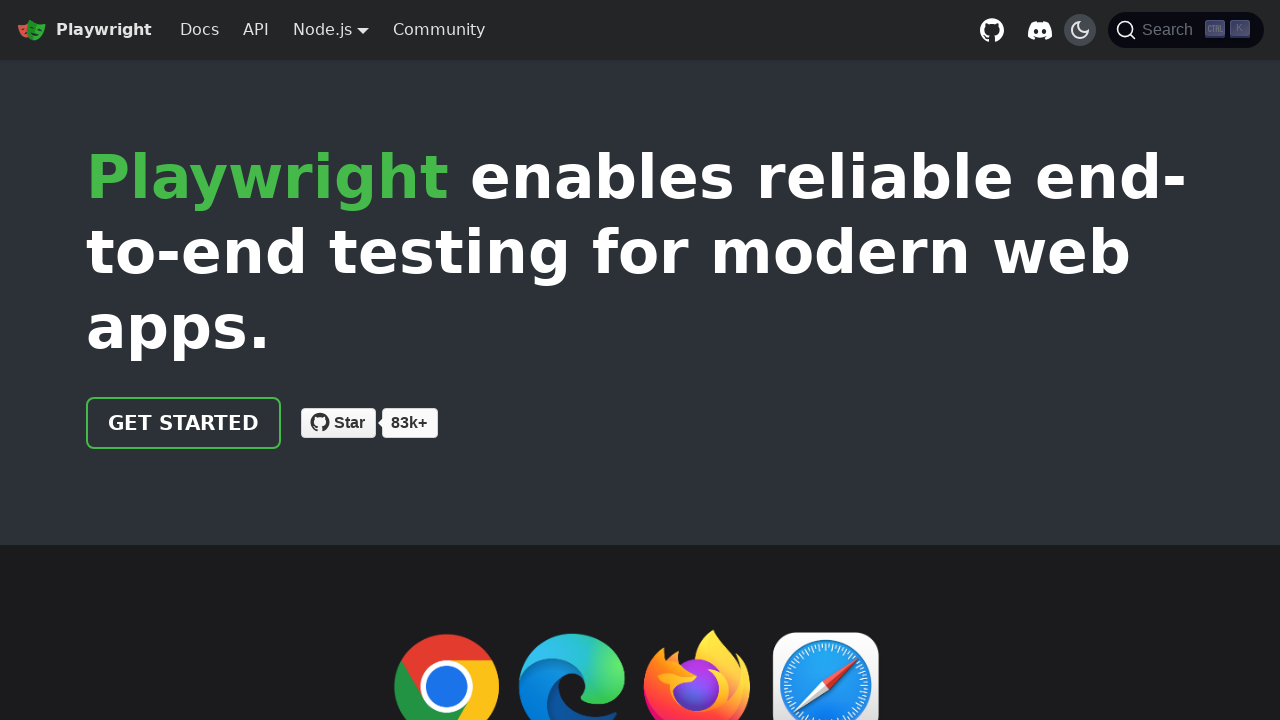

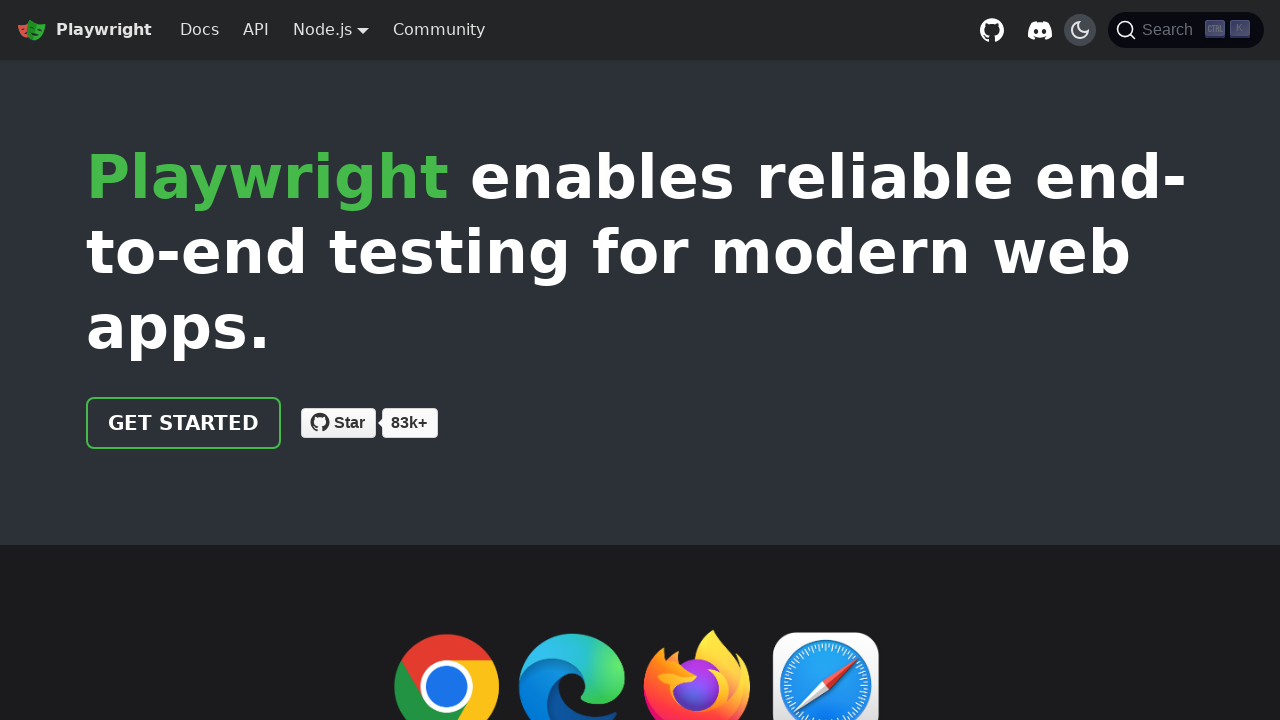